Tests React Semantic UI dropdown by selecting a name from the dropdown list

Starting URL: https://react.semantic-ui.com/maximize/dropdown-example-selection/

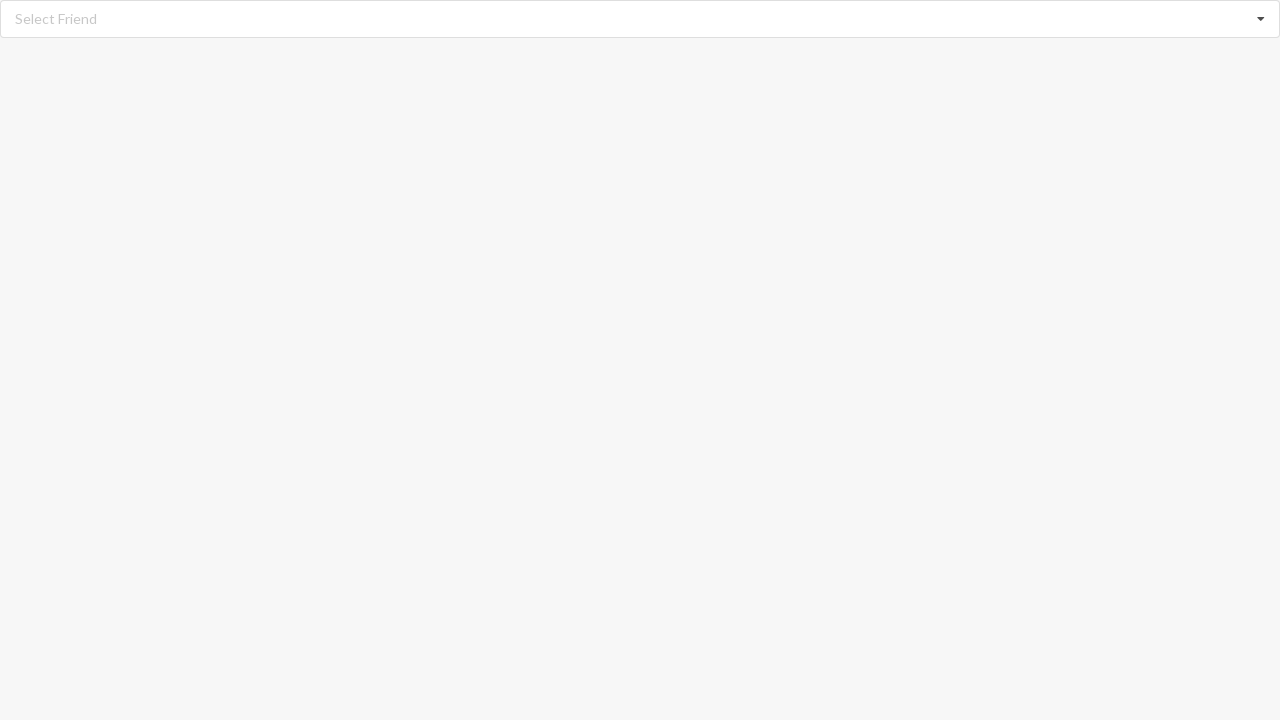

Clicked dropdown icon to open options at (1261, 19) on xpath=//i[@class='dropdown icon']
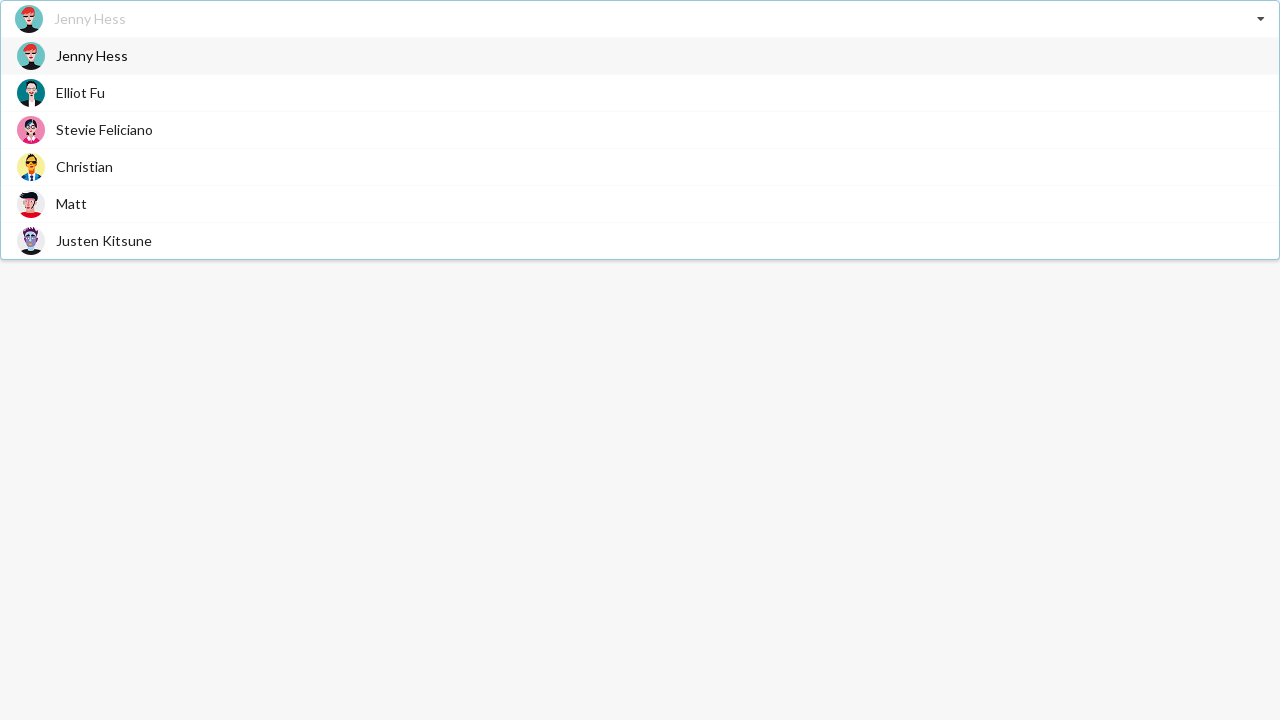

Waited for dropdown items to appear
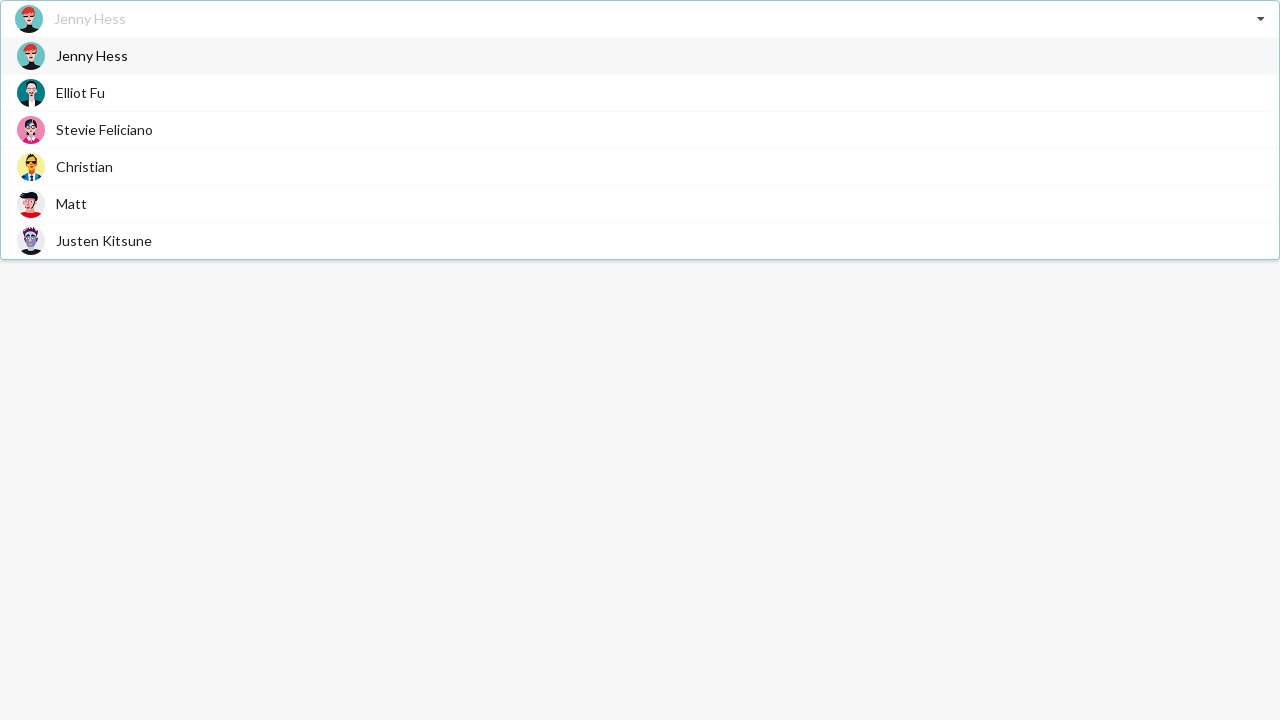

Selected 'Matt' from the dropdown list at (72, 204) on xpath=//div[@class='item']/span[text()='Matt']
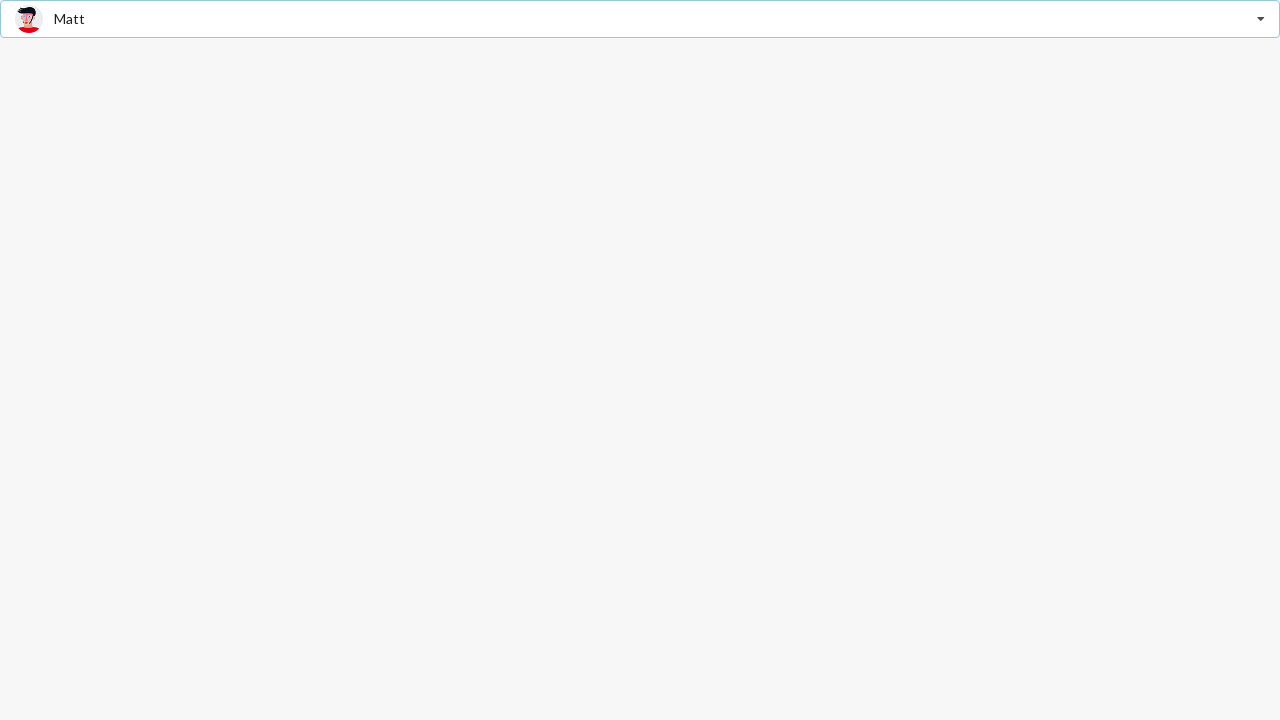

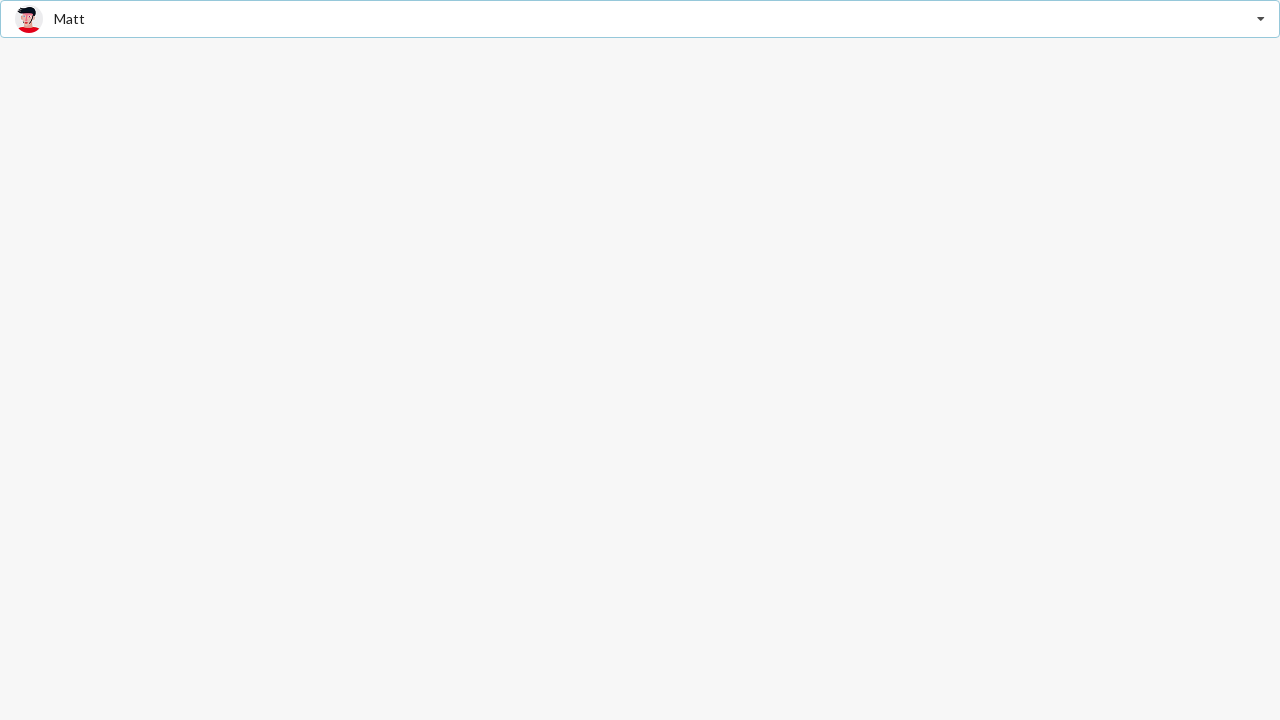